Searches for 'ca' products and adds Cashews to cart by iterating through product list

Starting URL: https://rahulshettyacademy.com/seleniumPractise/#/

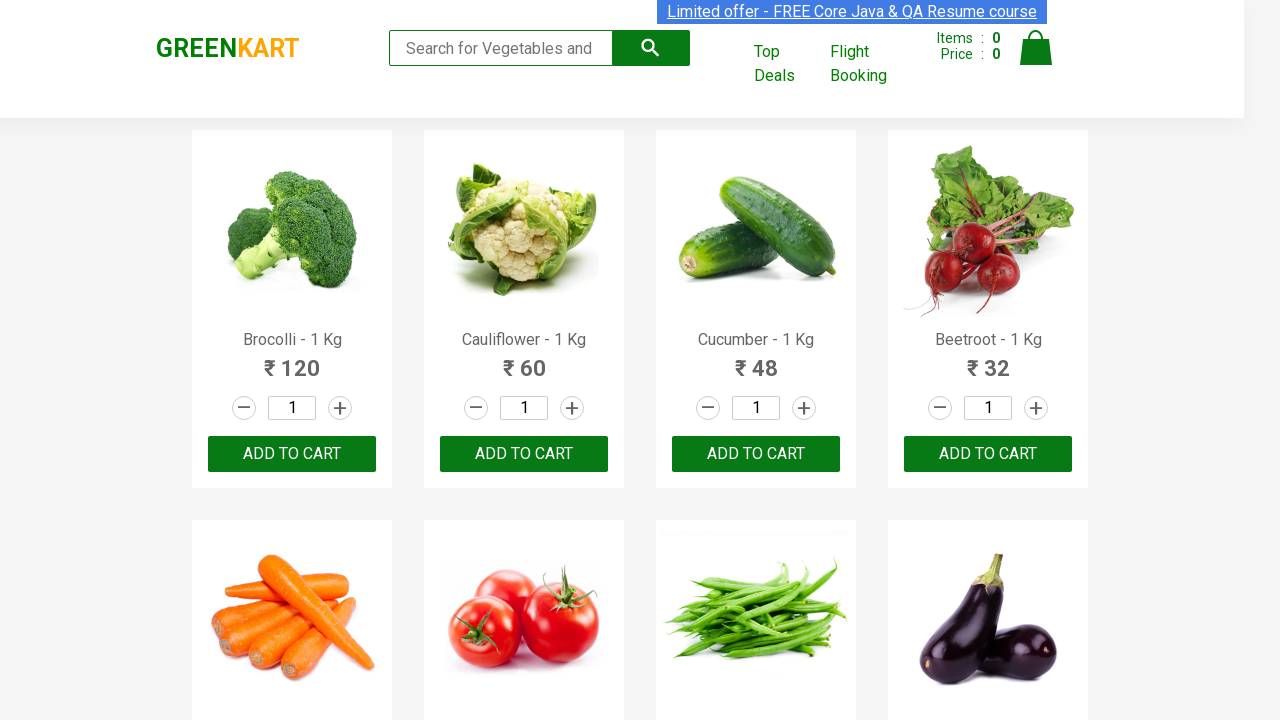

Typed 'ca' in search box on .search-keyword
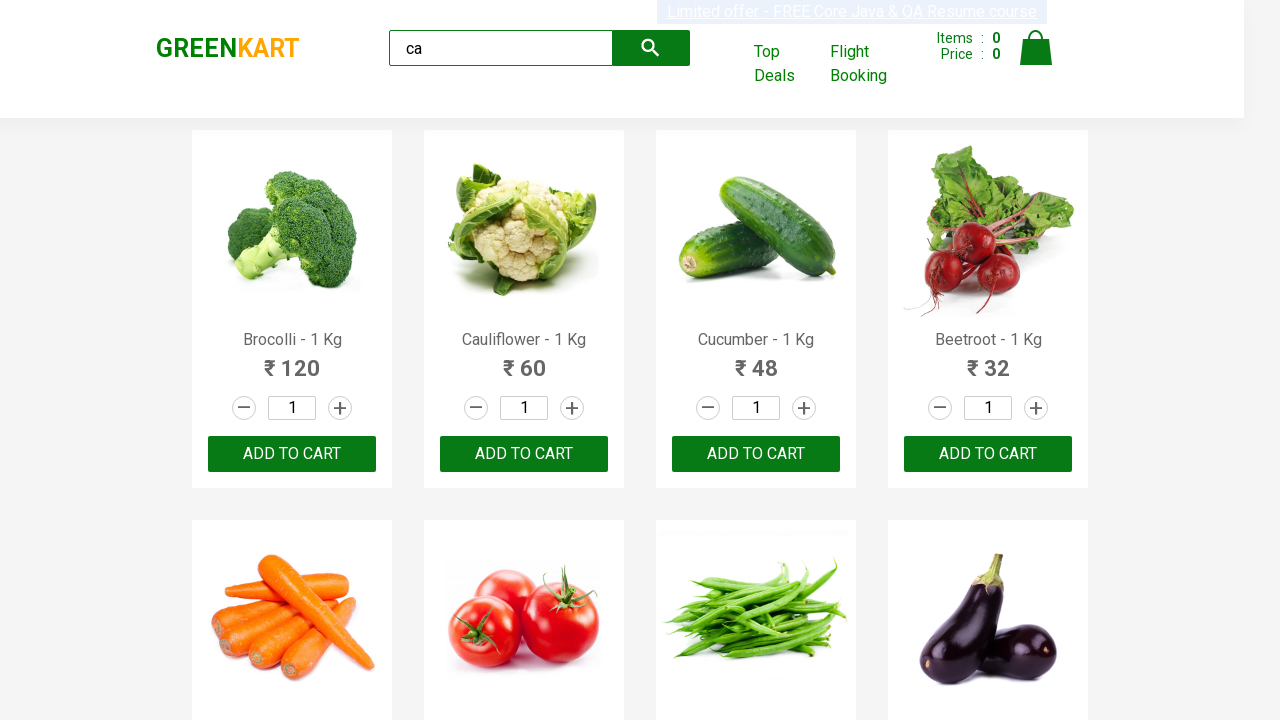

Waited 2 seconds for products to load
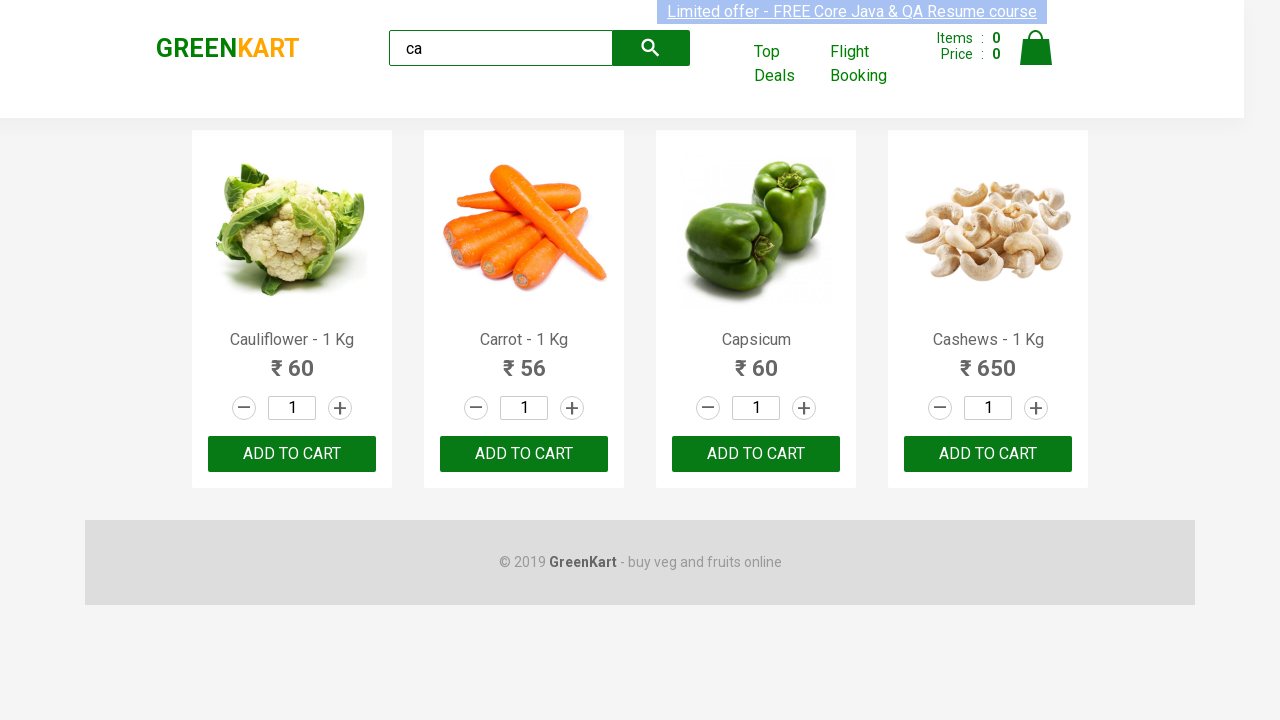

Located all product elements
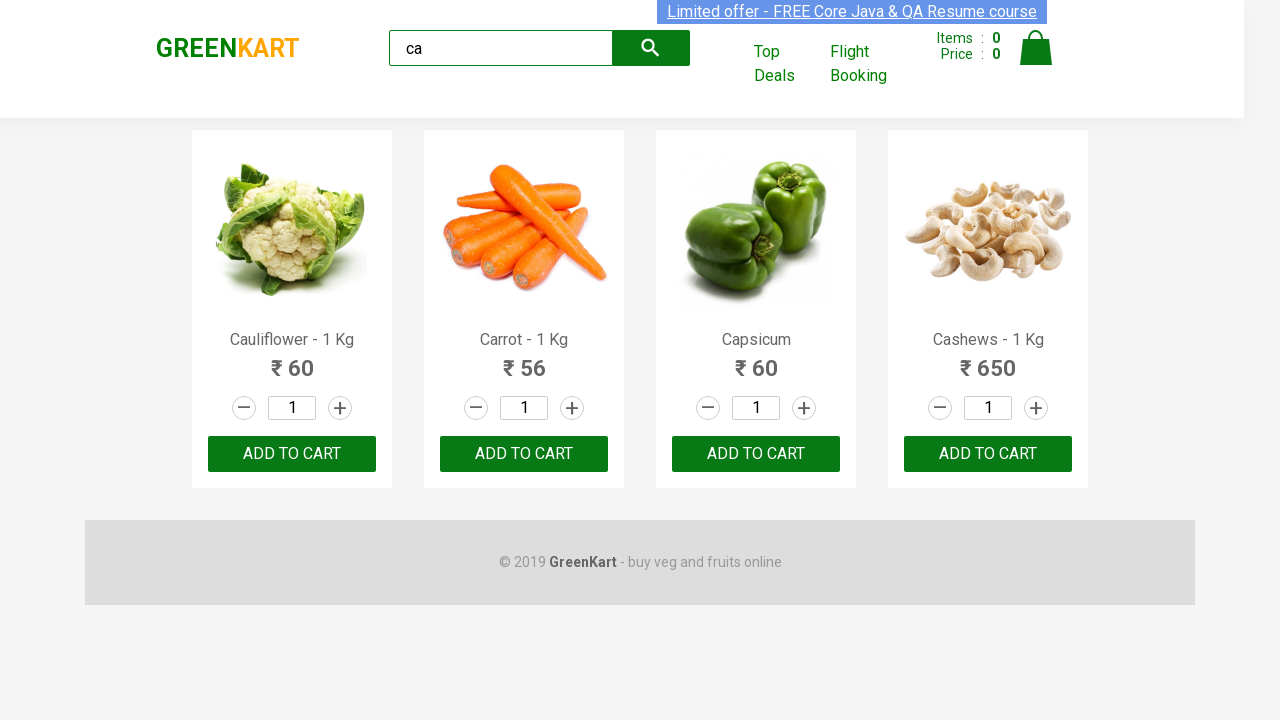

Found 0 products in the list
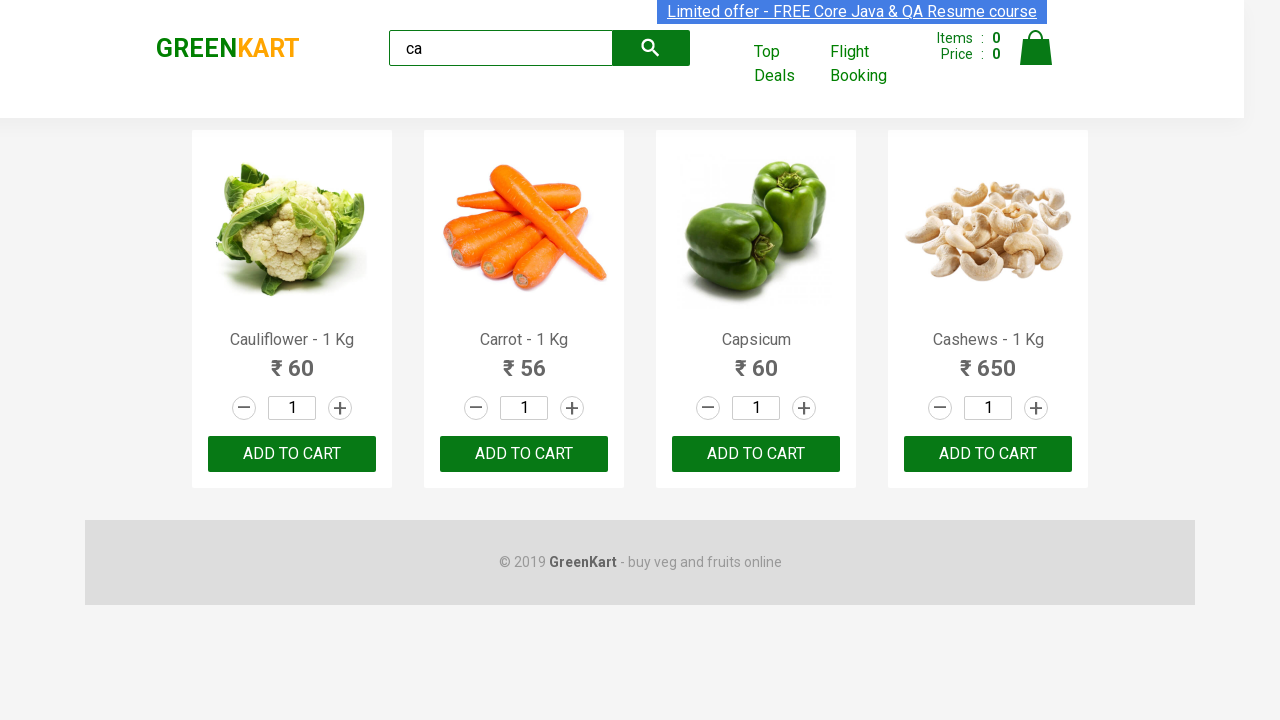

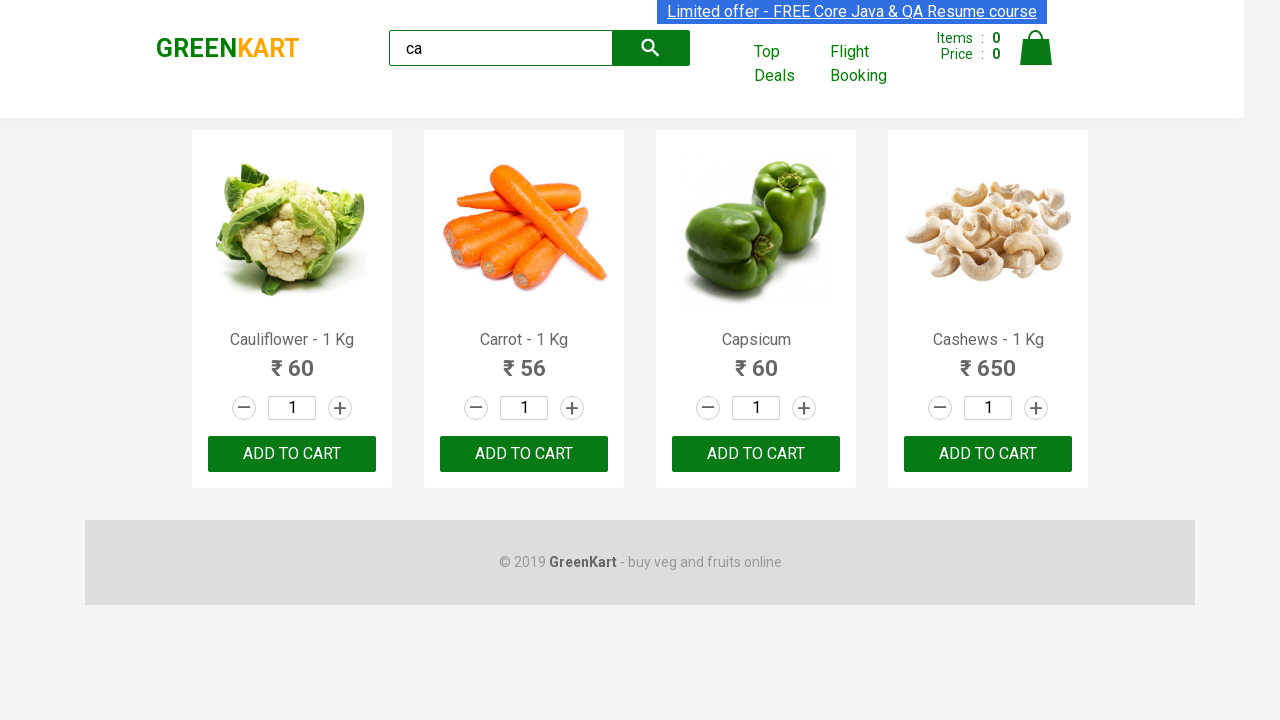